Verifies table data on W3Schools HTML tables page by checking row count and validating specific cell values

Starting URL: https://www.w3schools.com/html/html_tables.asp

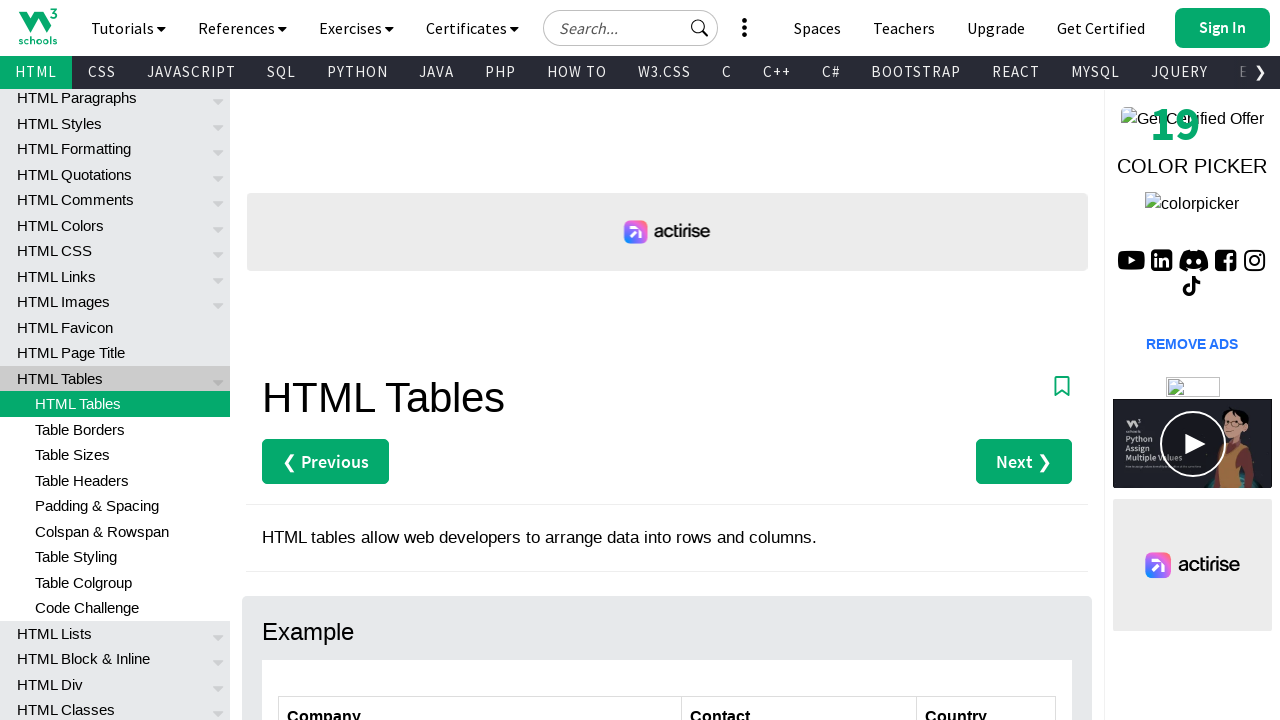

Navigated to W3Schools HTML tables page
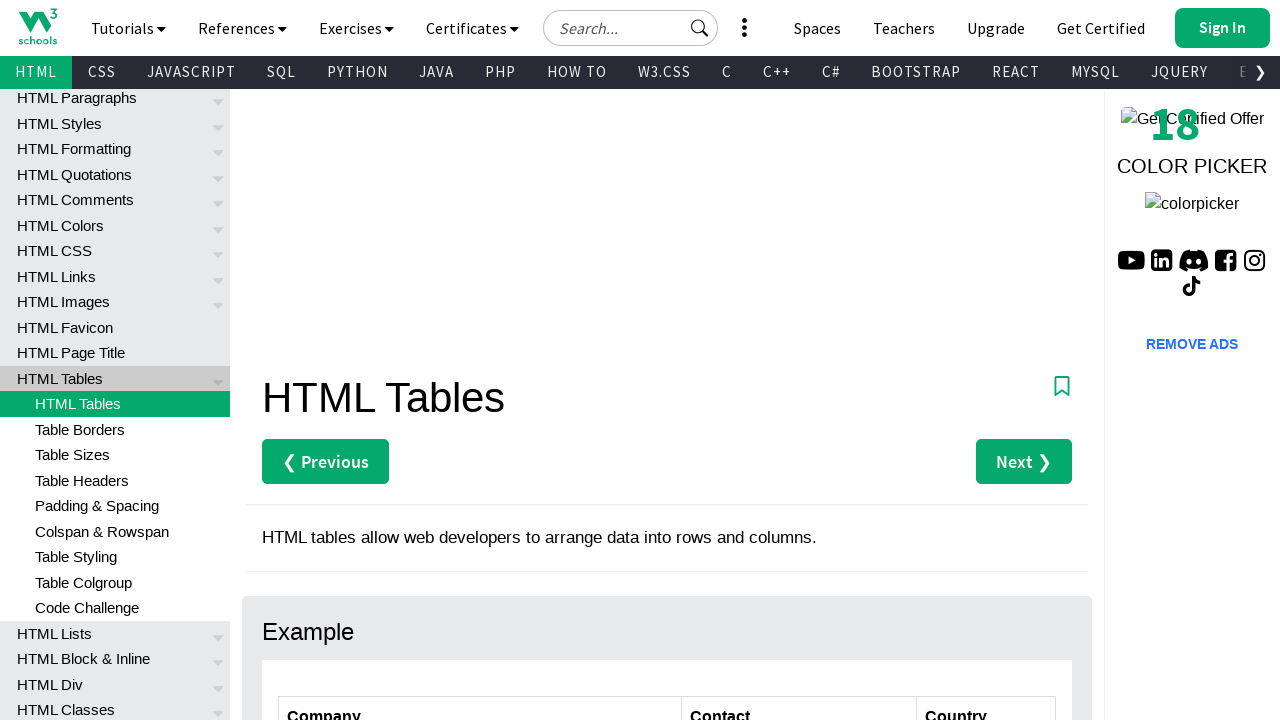

Retrieved all table rows from customers table
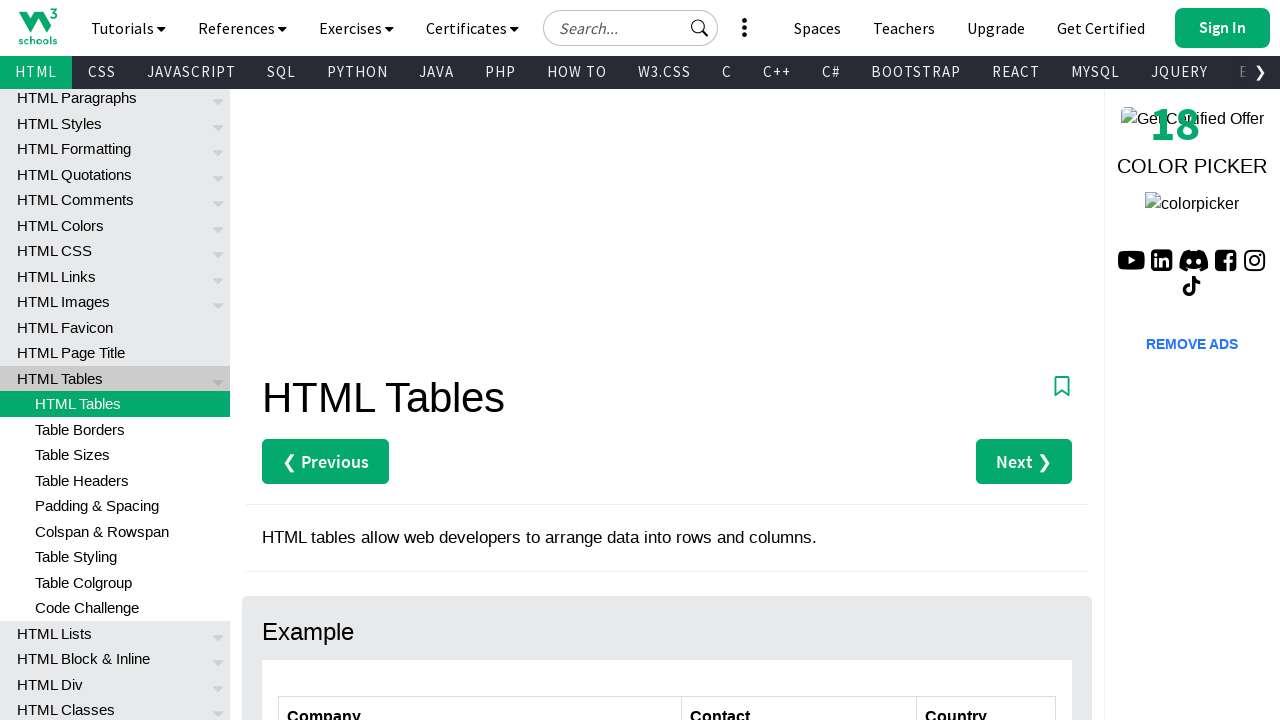

Verified table has exactly 7 rows
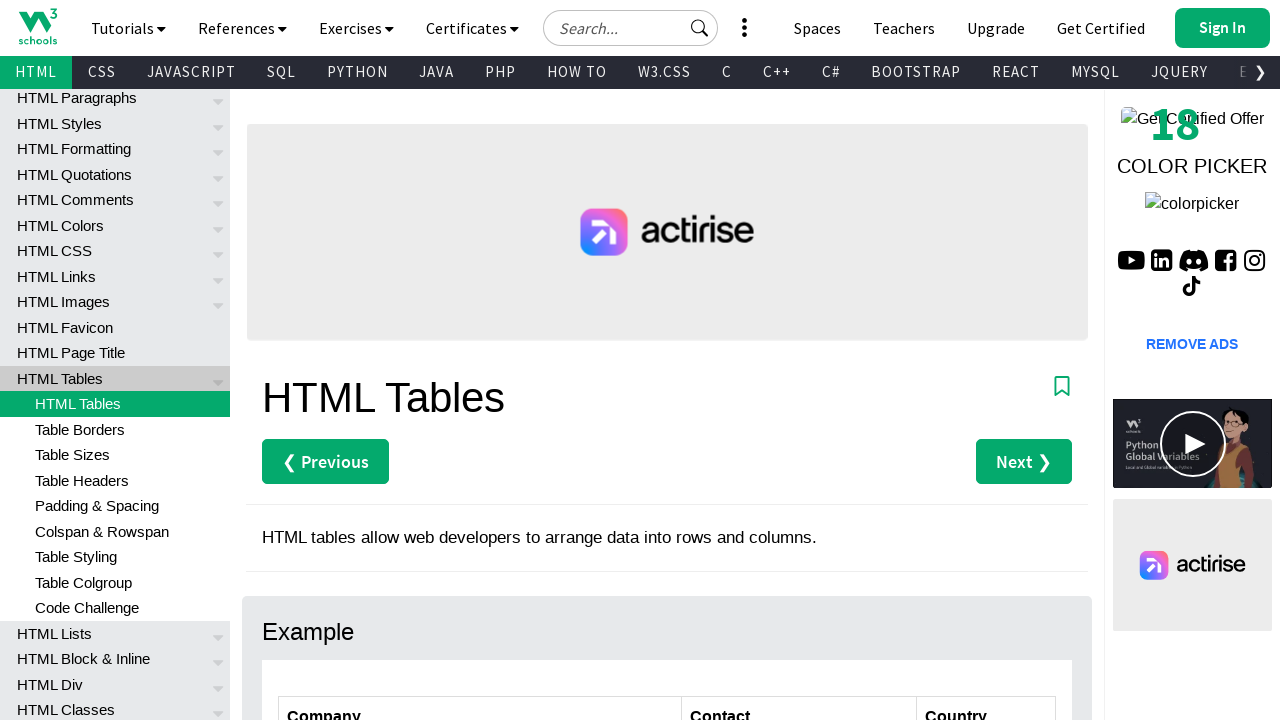

Retrieved company name from row 7, column 2
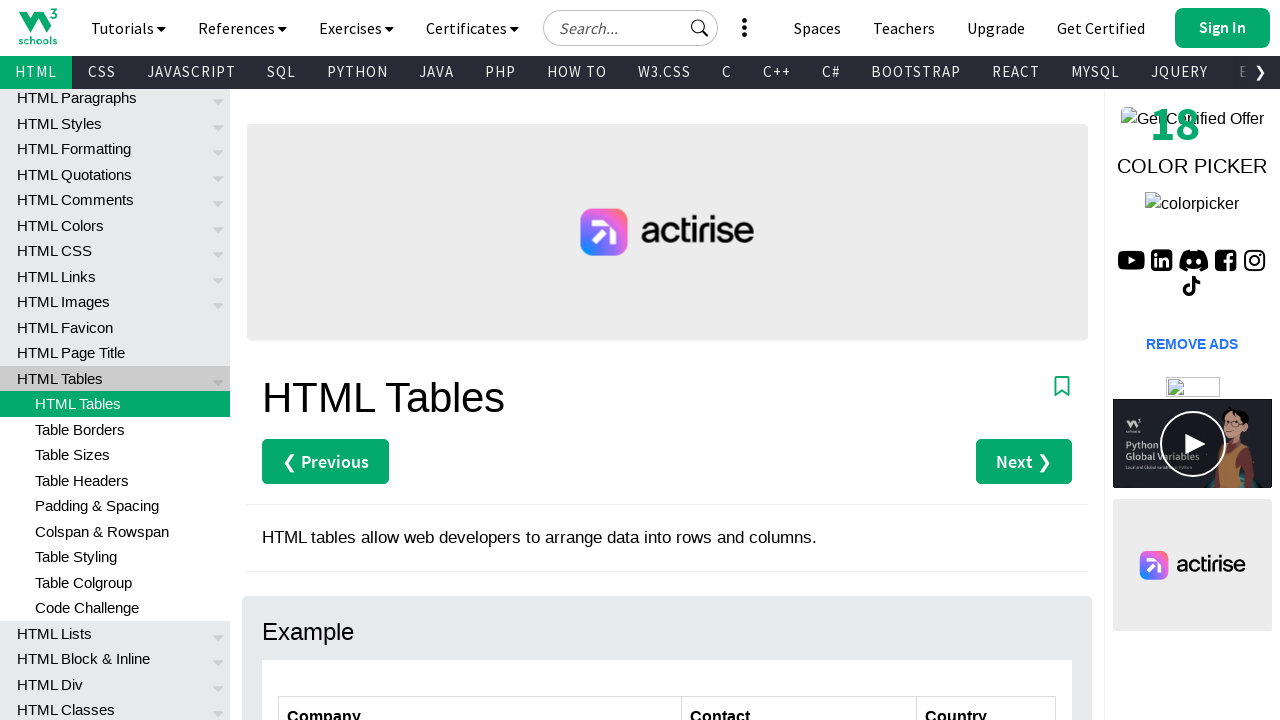

Verified company name in row 7 is 'Giovanni Rovelli'
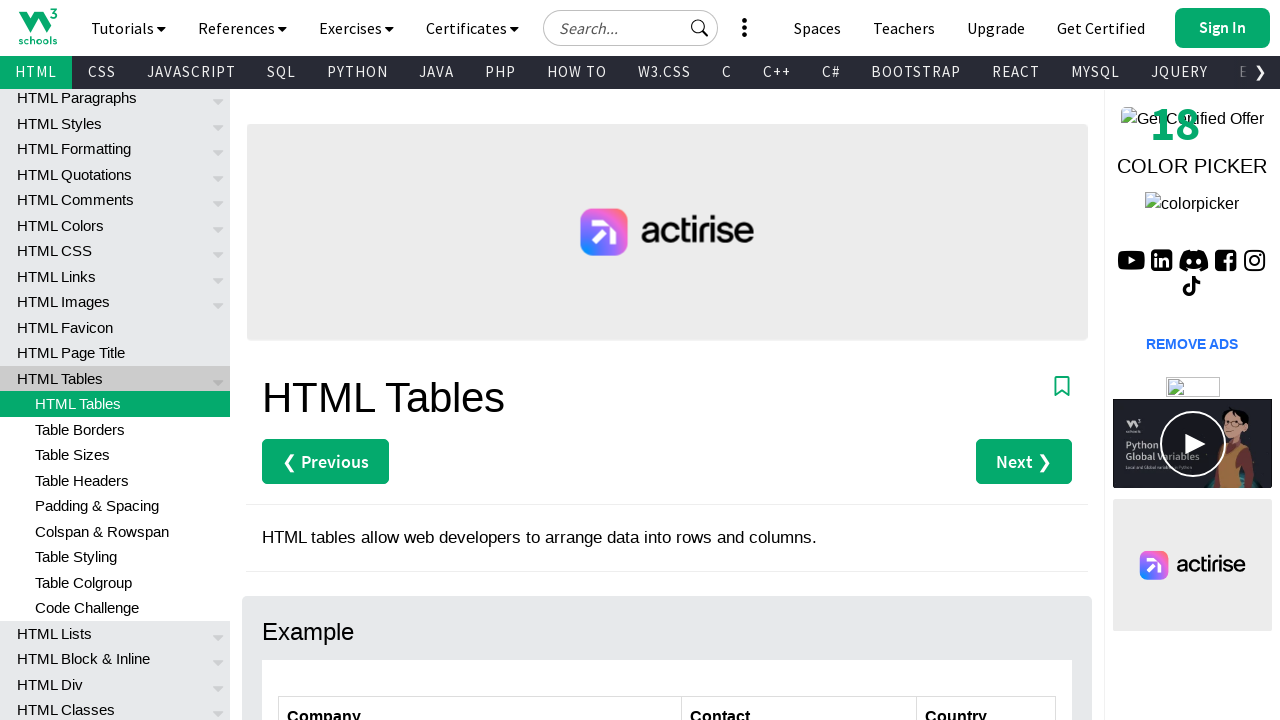

Retrieved country for 'Centro comercial Moctezuma'
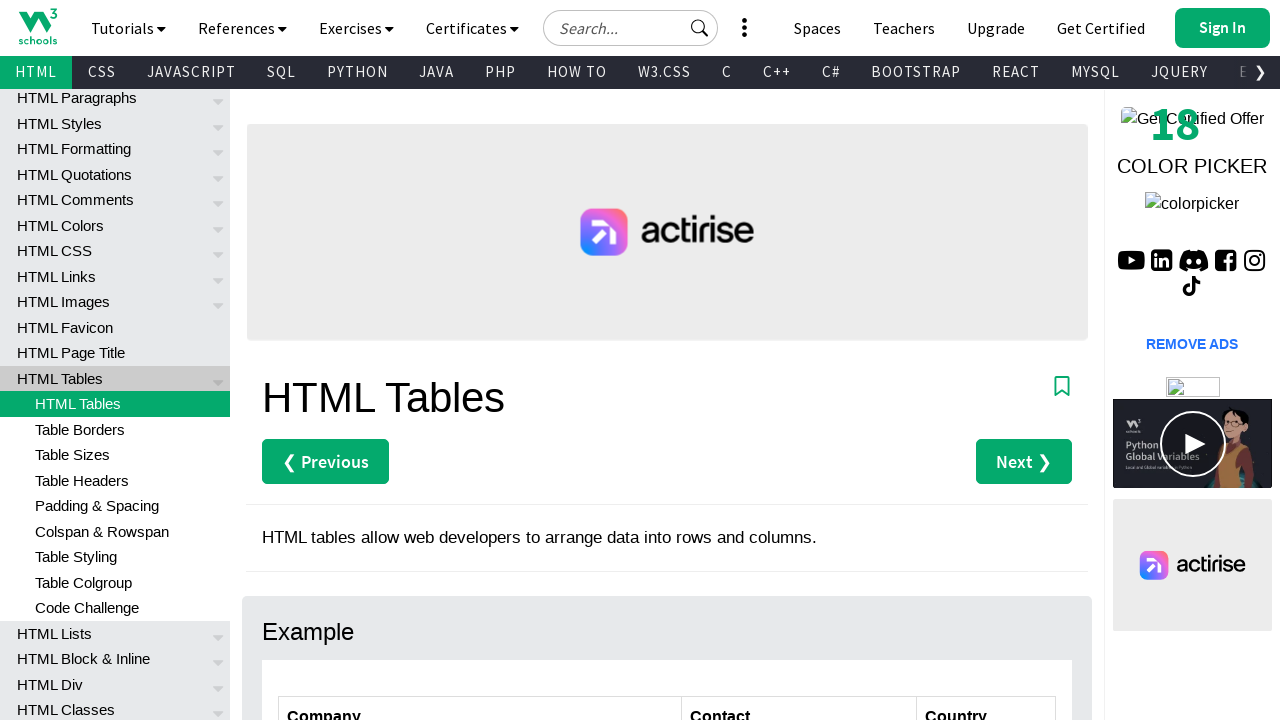

Verified country for 'Centro comercial Moctezuma' is 'Mexico'
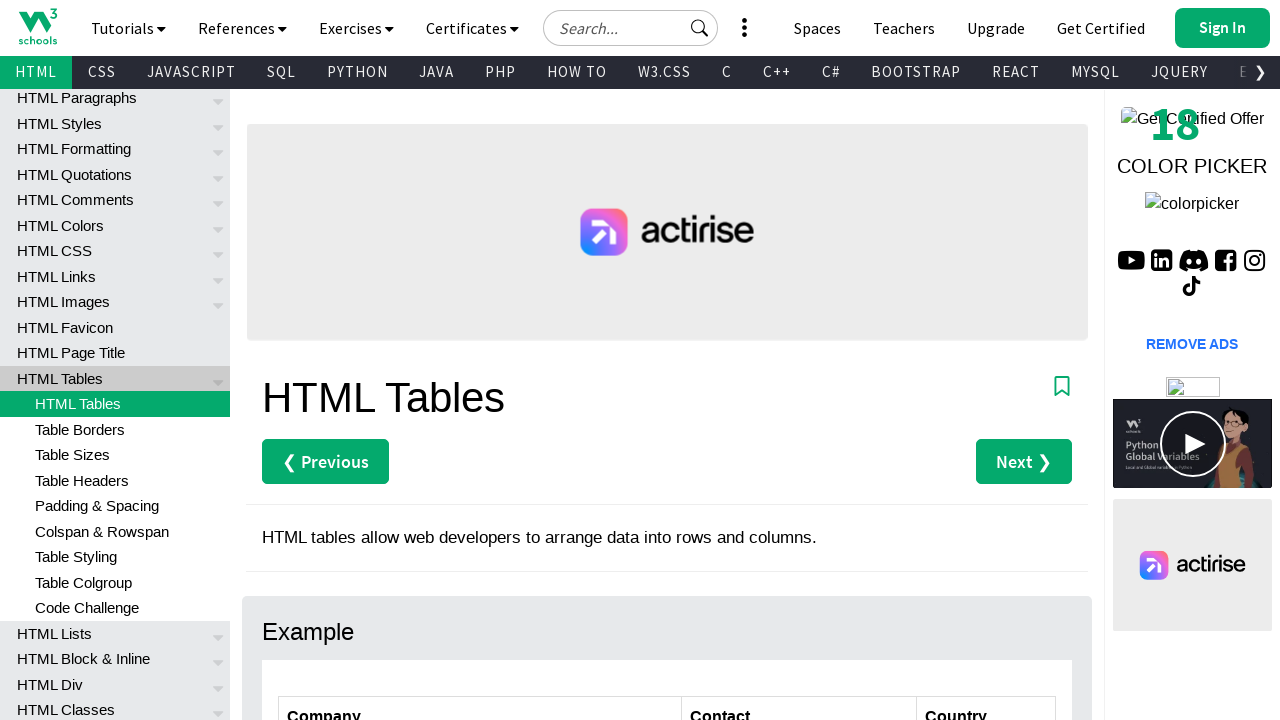

Retrieved country for 'Laughing Bacchus Winecellars'
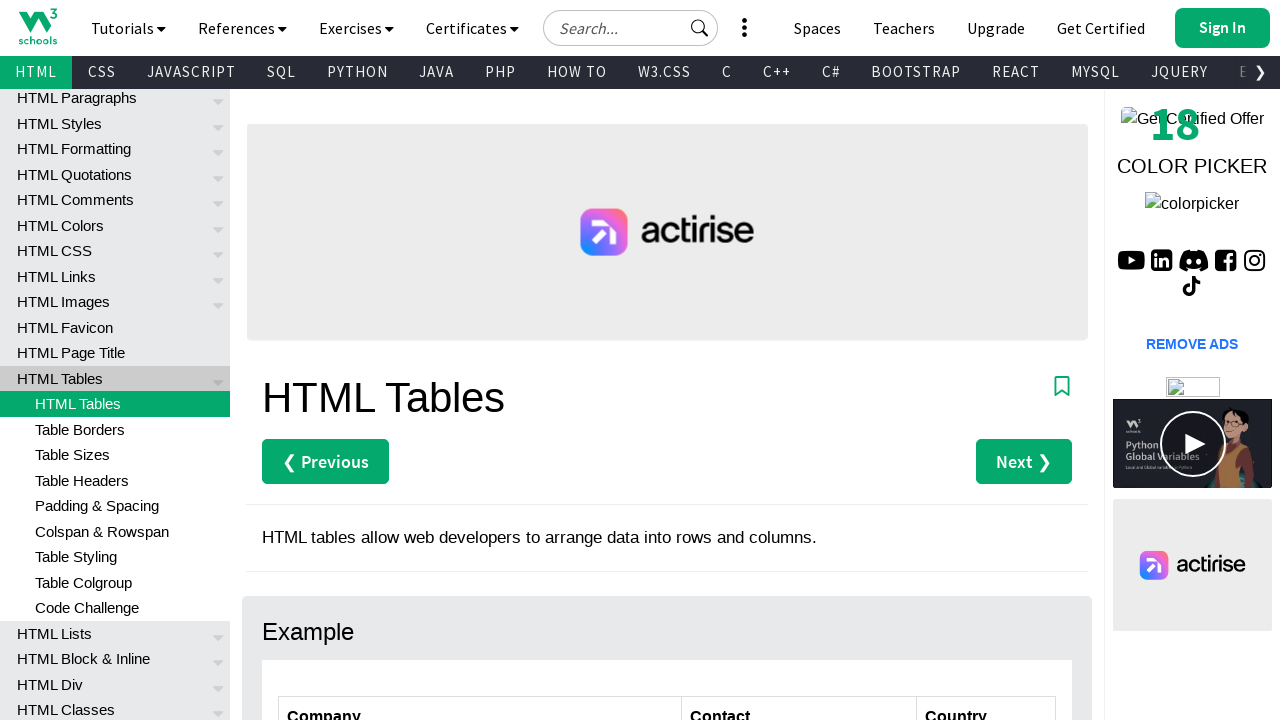

Verified country for 'Laughing Bacchus Winecellars' is 'Canada'
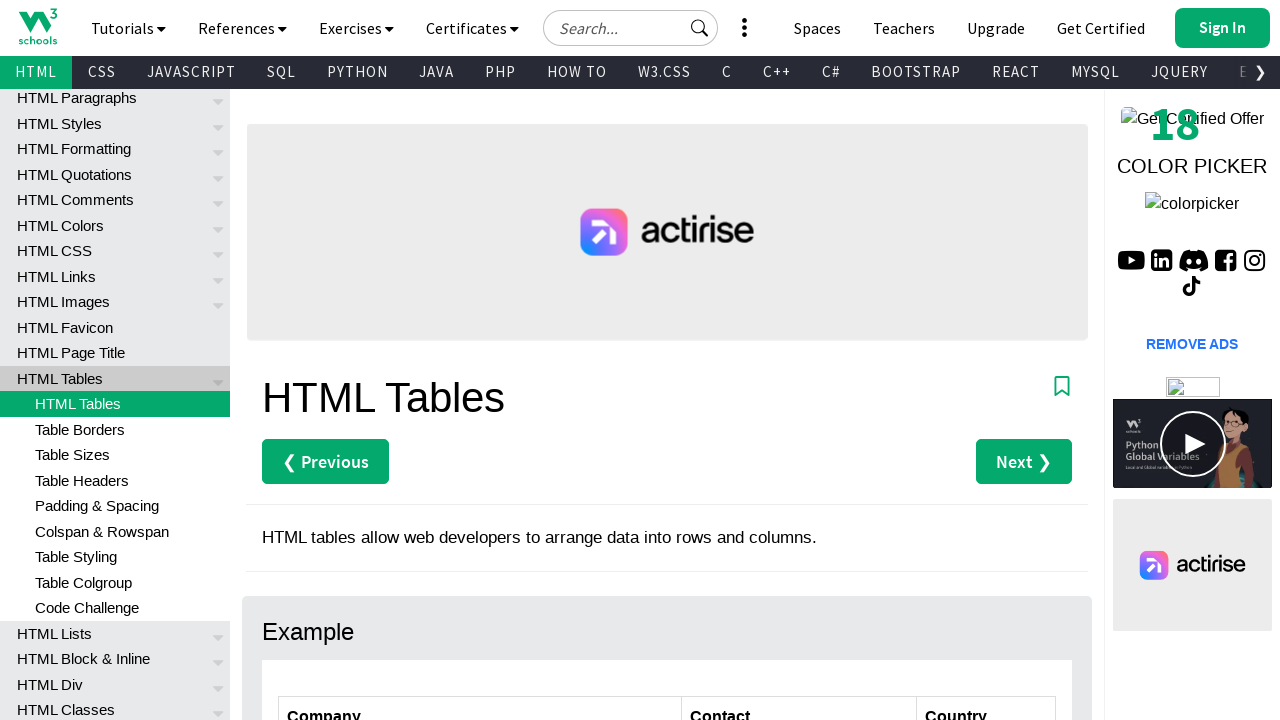

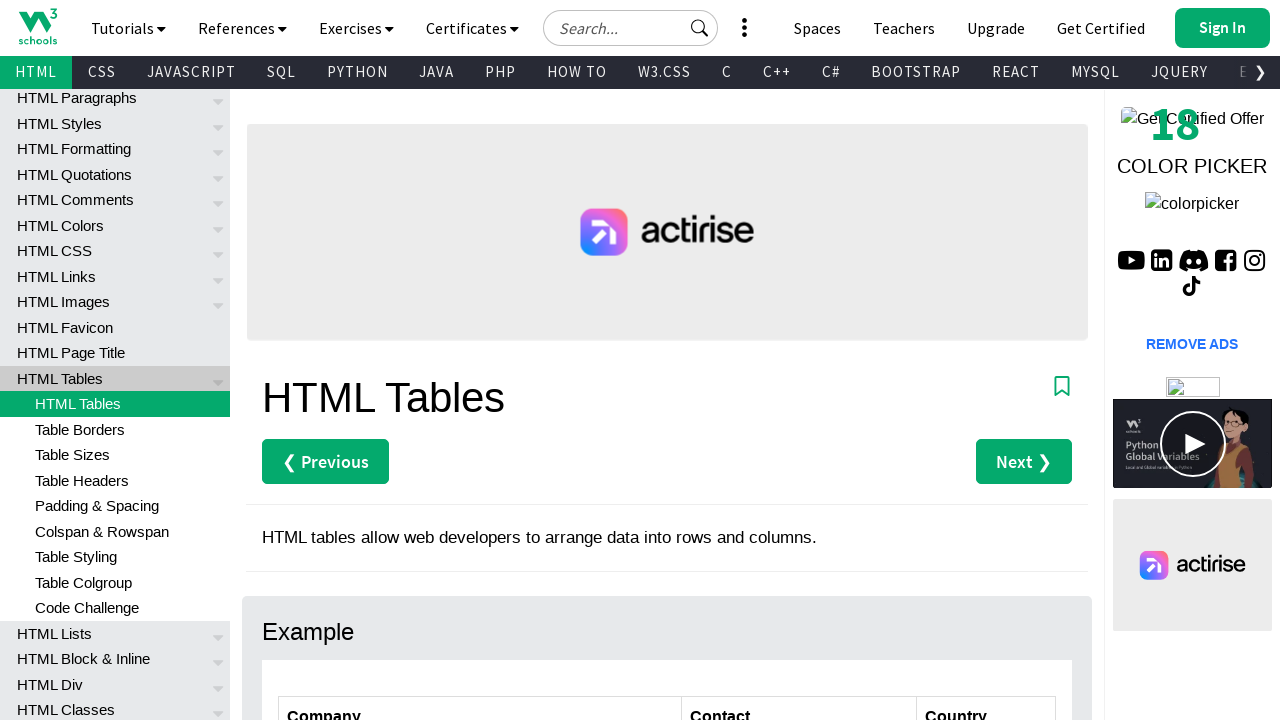